Tests closing an entry ad modal window by waiting for the modal to appear and clicking the close button in the modal footer.

Starting URL: http://the-internet.herokuapp.com/entry_ad

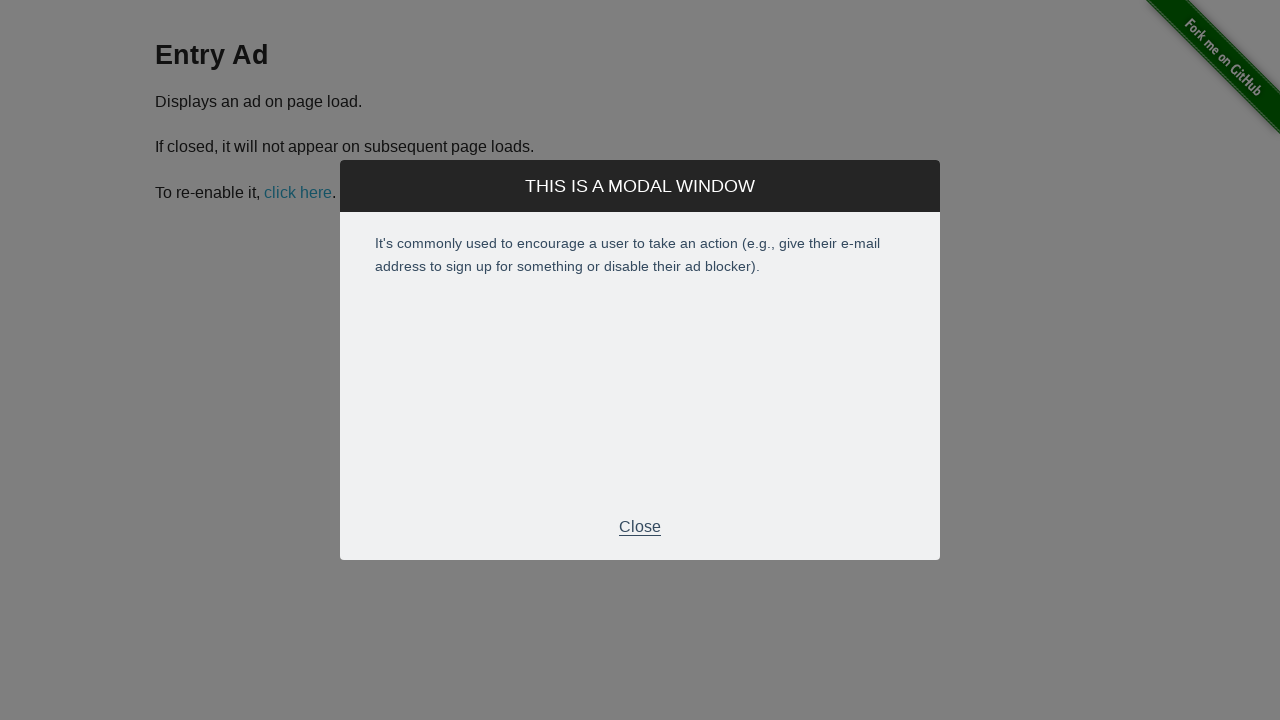

Entry ad modal appeared and became visible
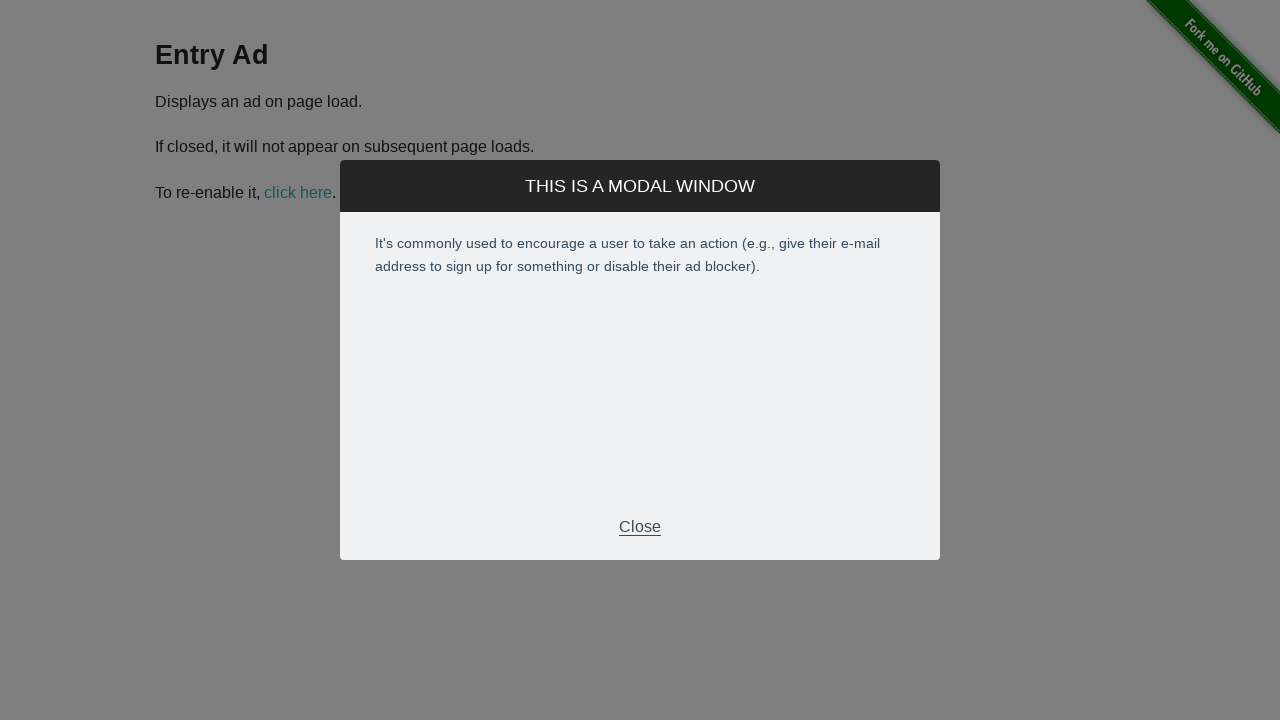

Clicked close button in modal footer at (640, 527) on .modal-footer p
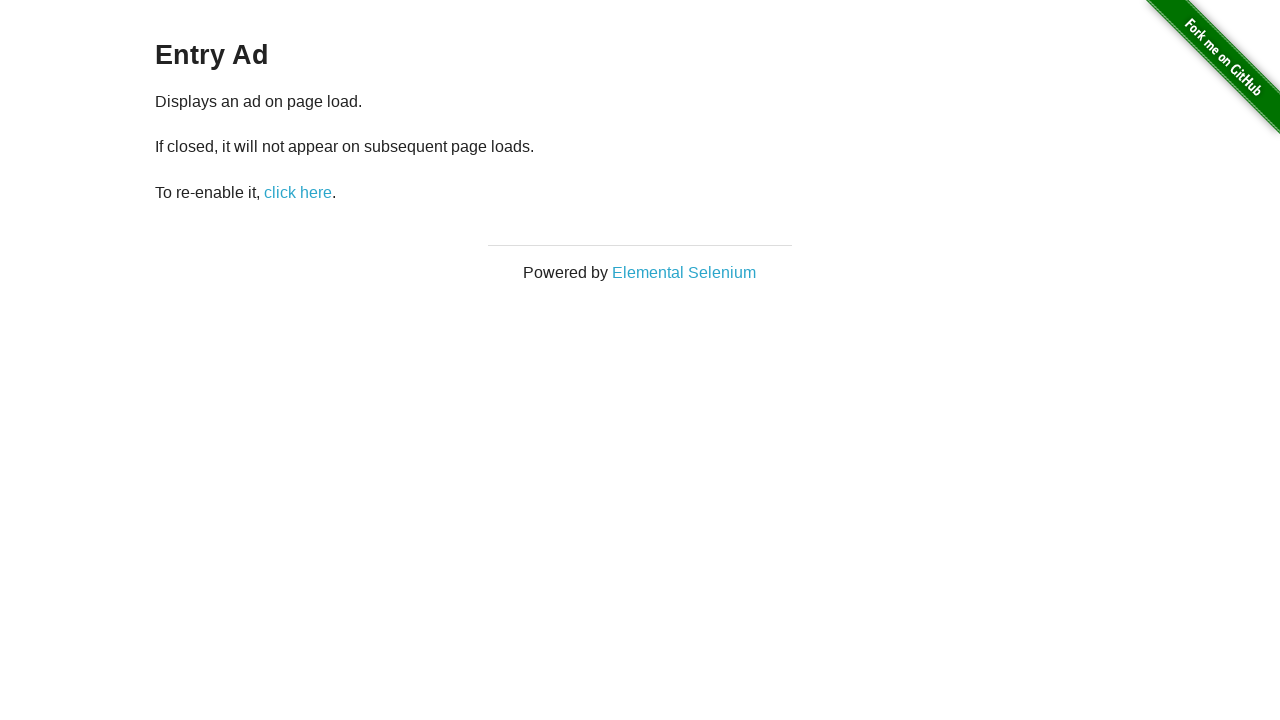

Modal closed and is no longer visible
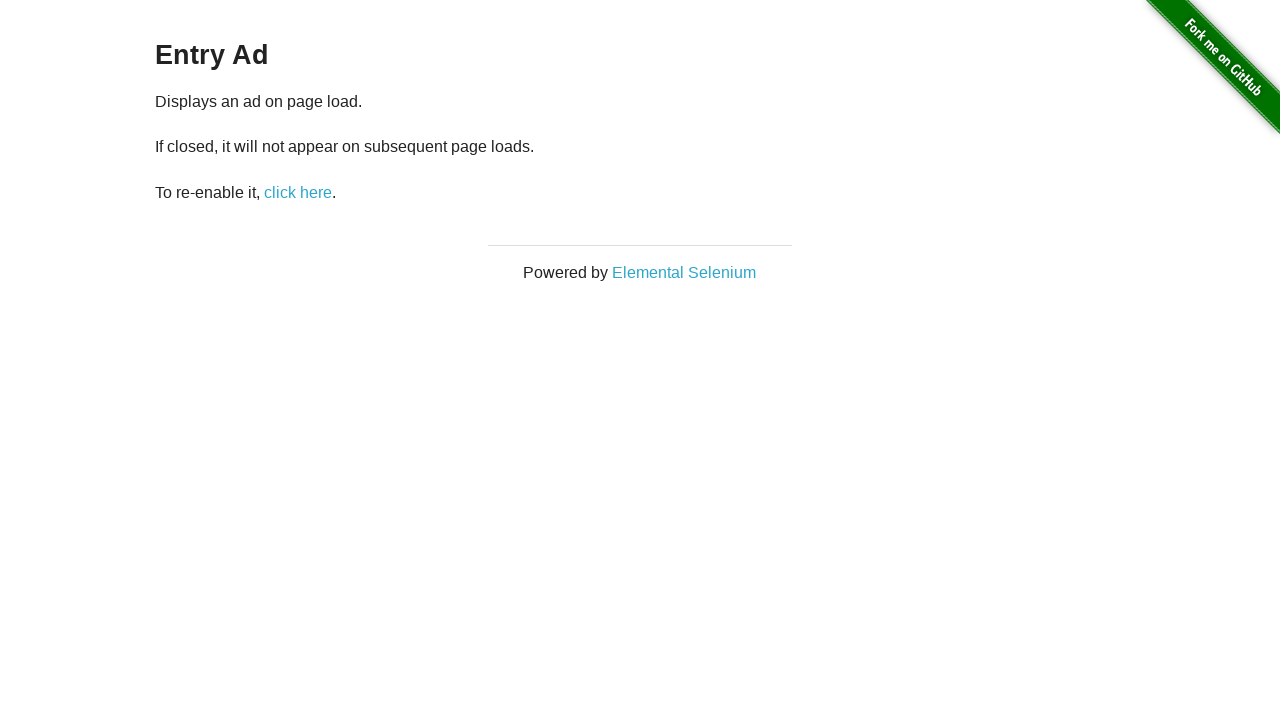

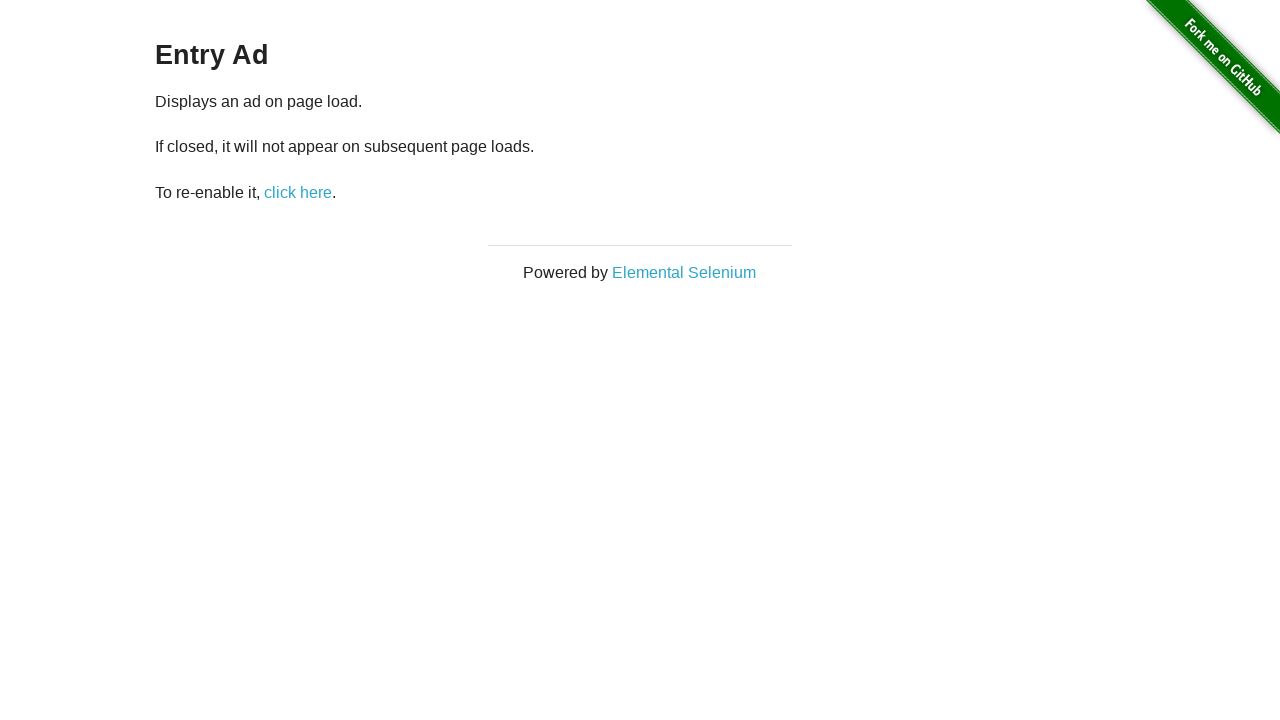